Sets up a browser context manually, navigates to TechGlobal Training website, then opens a second page and navigates to Playwright documentation.

Starting URL: https://www.techglobal-training.com/

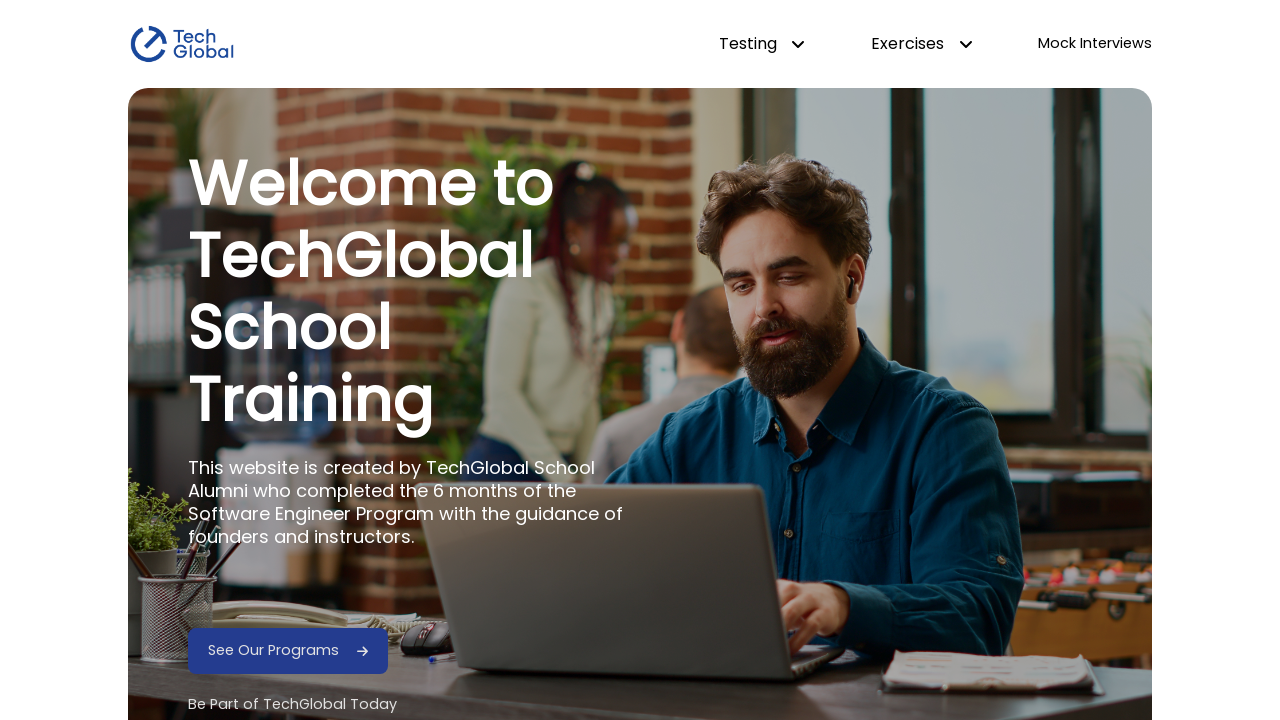

Opened a new page in the browser context
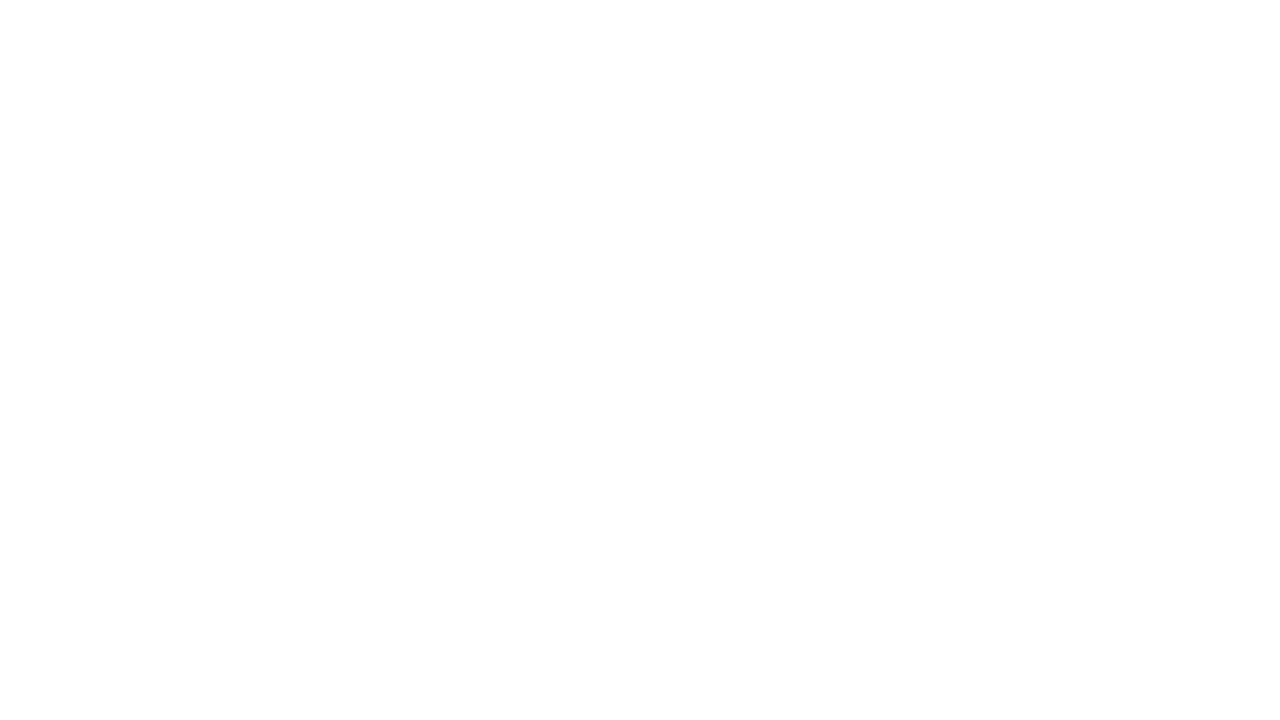

Navigated to Playwright documentation page
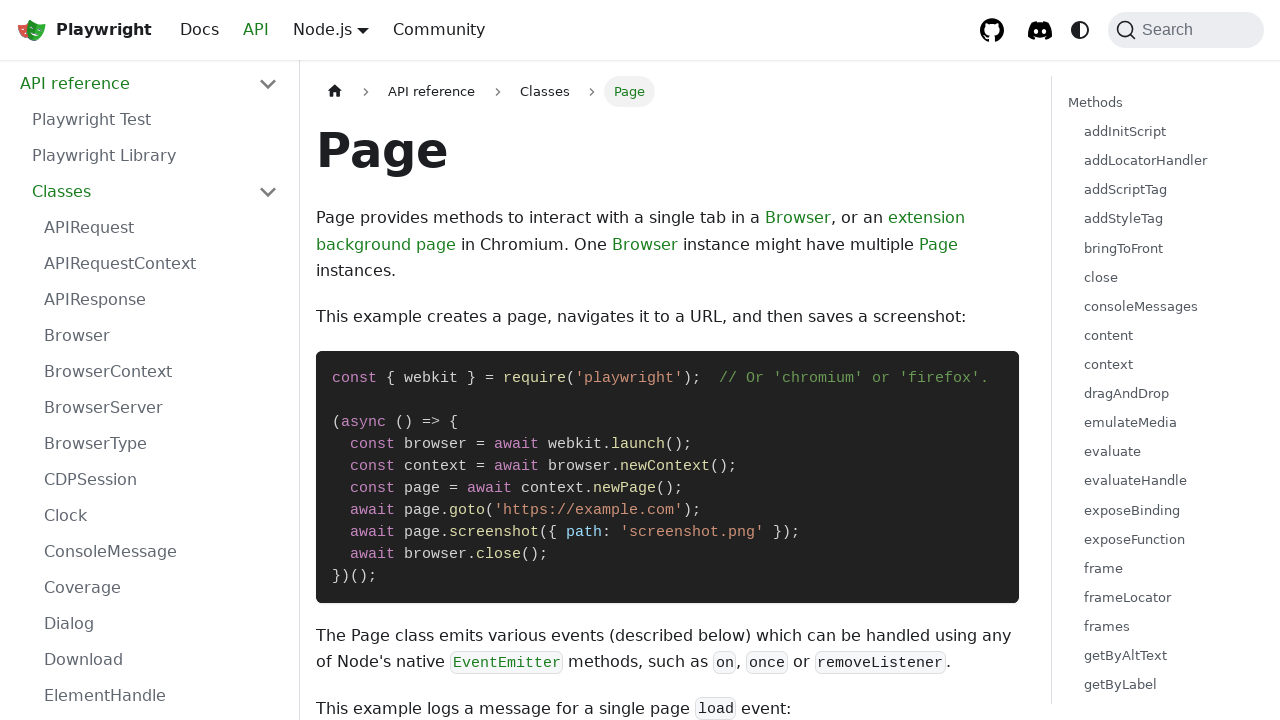

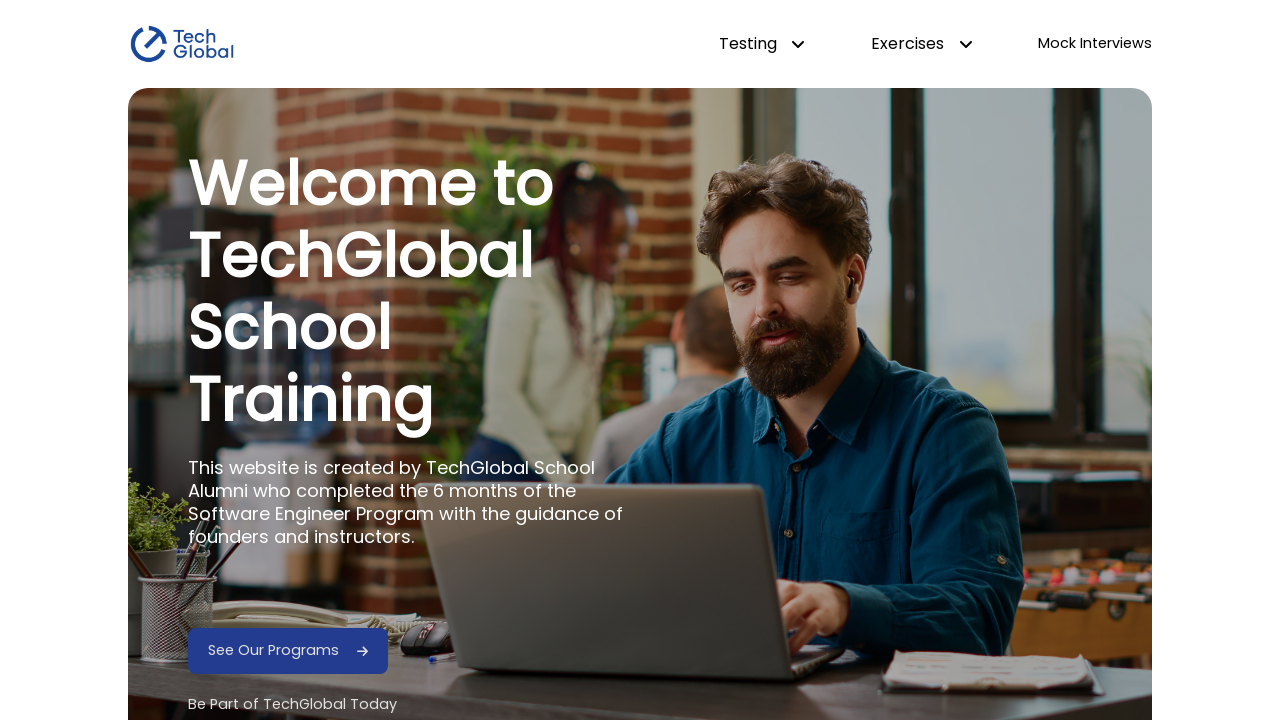